Tests the ParaBank registration form by filling in all required fields including personal information (name, address, phone, SSN) and account credentials (username, password).

Starting URL: https://parabank.parasoft.com/parabank/register.htm

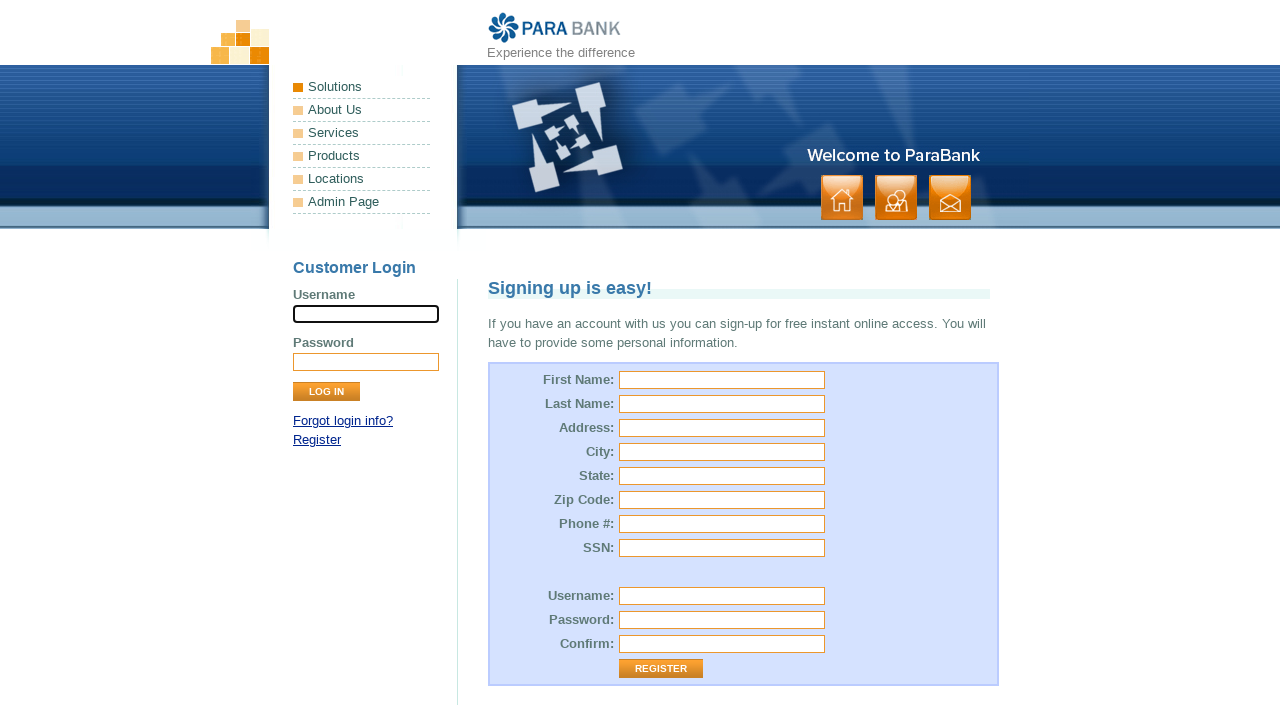

Filled first name field with 'Marcus' on #customer\.firstName
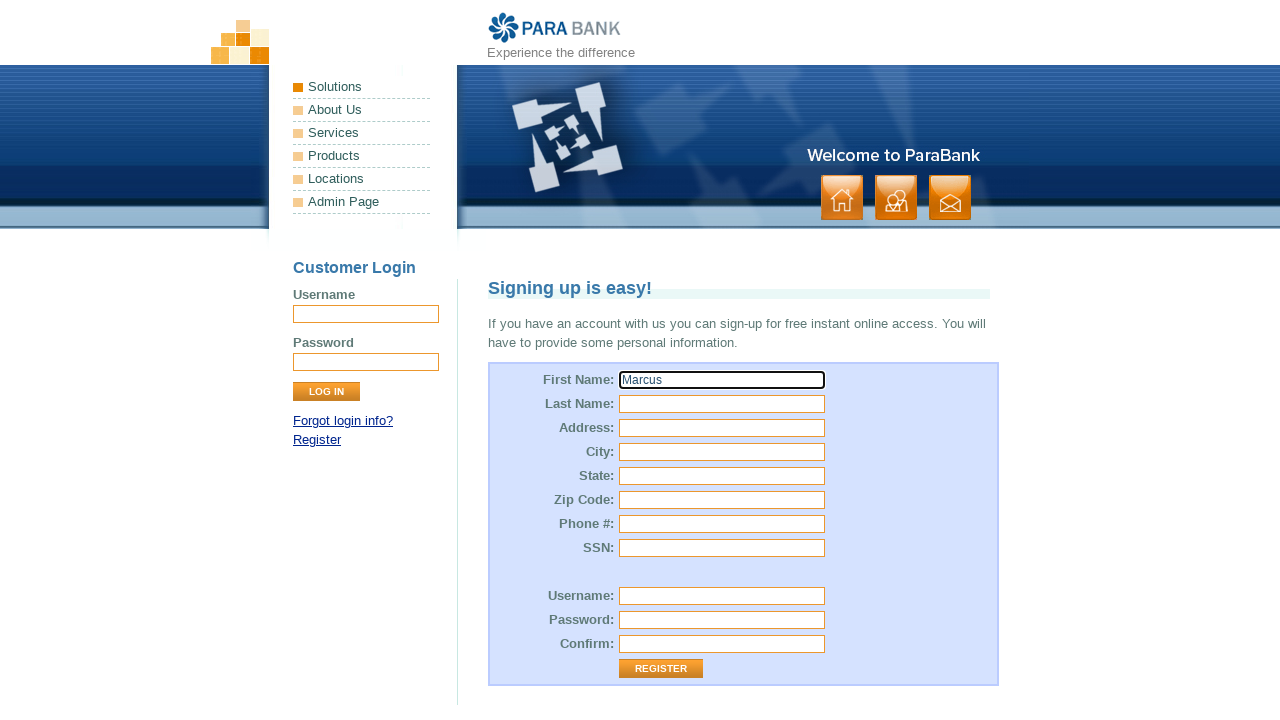

Filled last name field with 'Webb' on #customer\.lastName
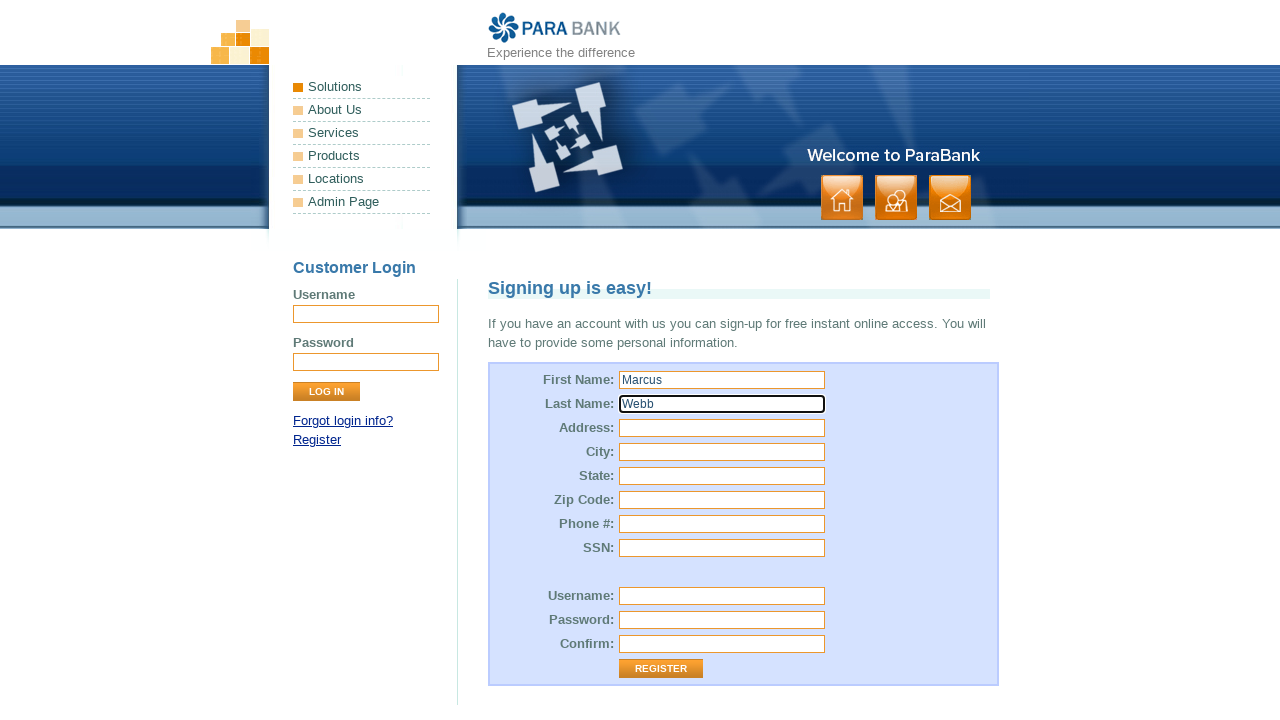

Filled street address with '742 Sunrise Boulevard' on #customer\.address\.street
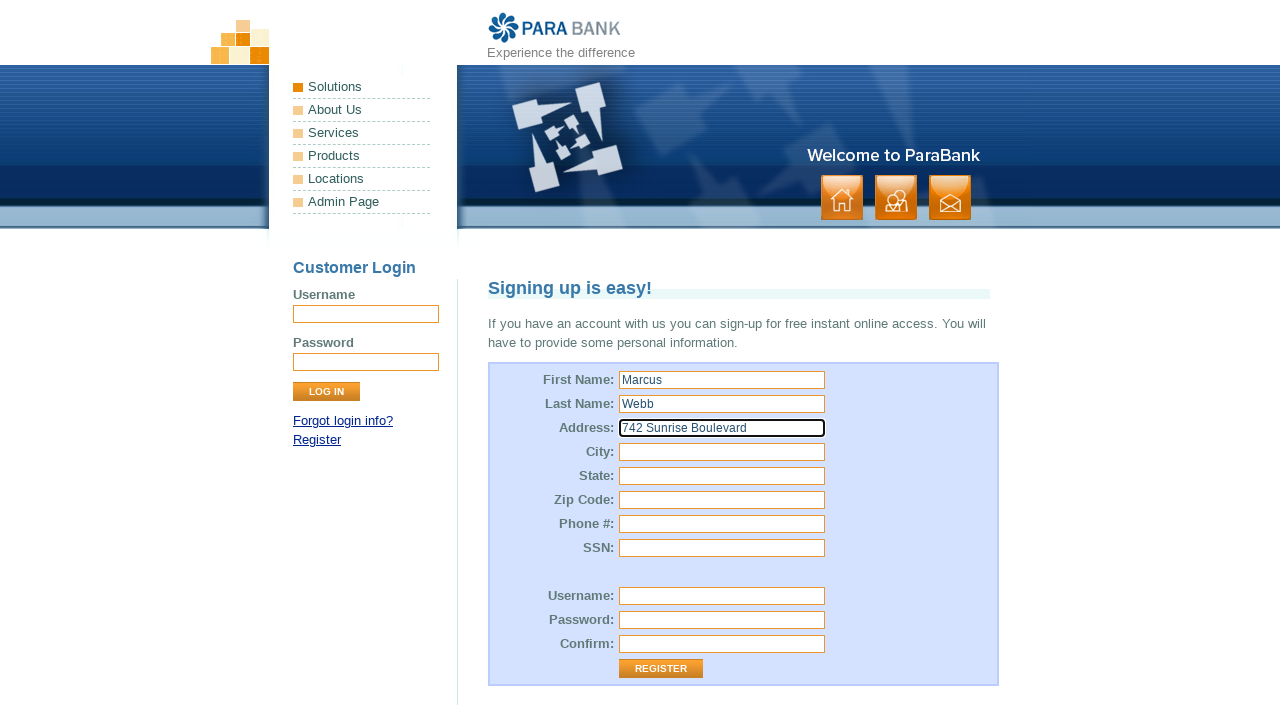

Filled city field with 'Denver' on #customer\.address\.city
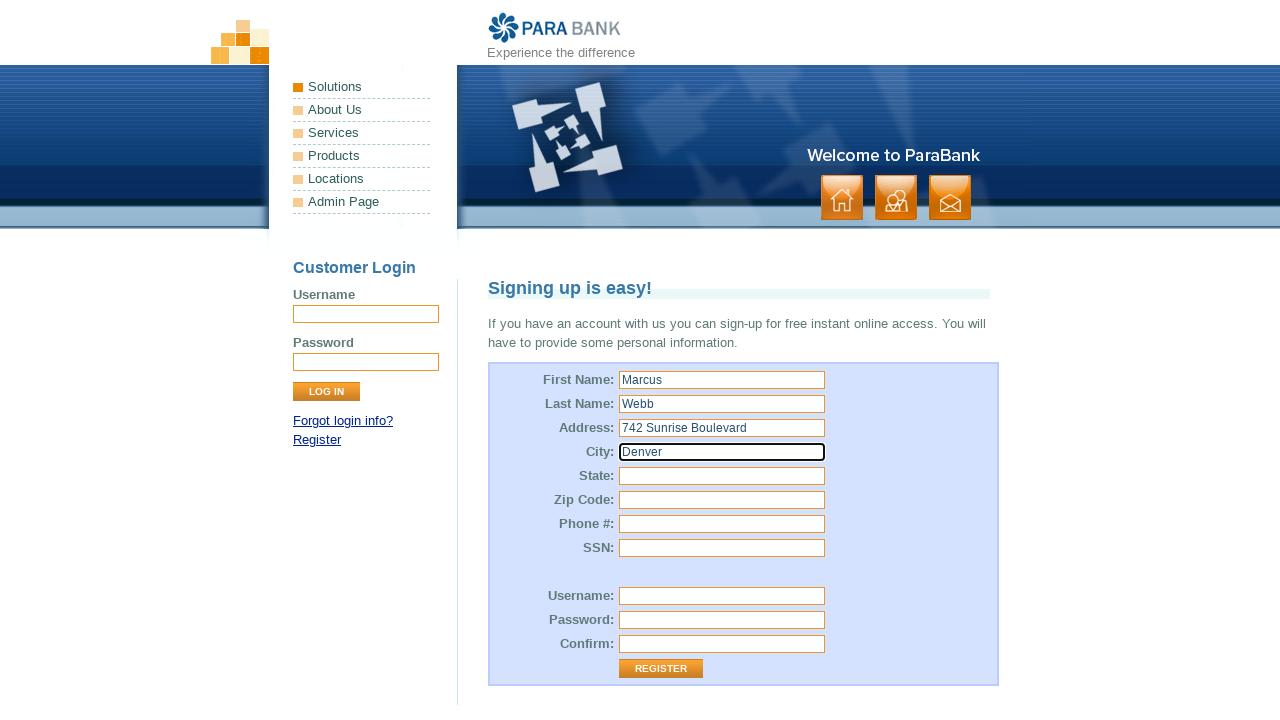

Filled state field with 'Colorado' on #customer\.address\.state
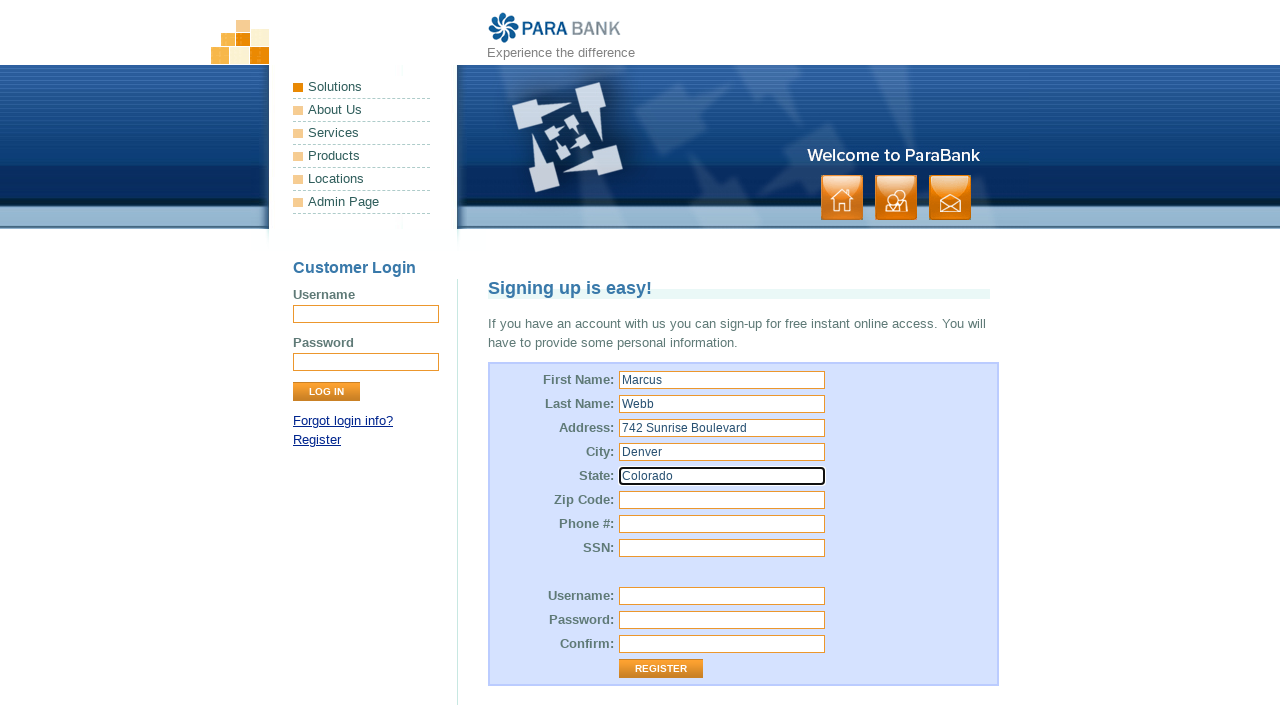

Filled zip code field with '80202' on #customer\.address\.zipCode
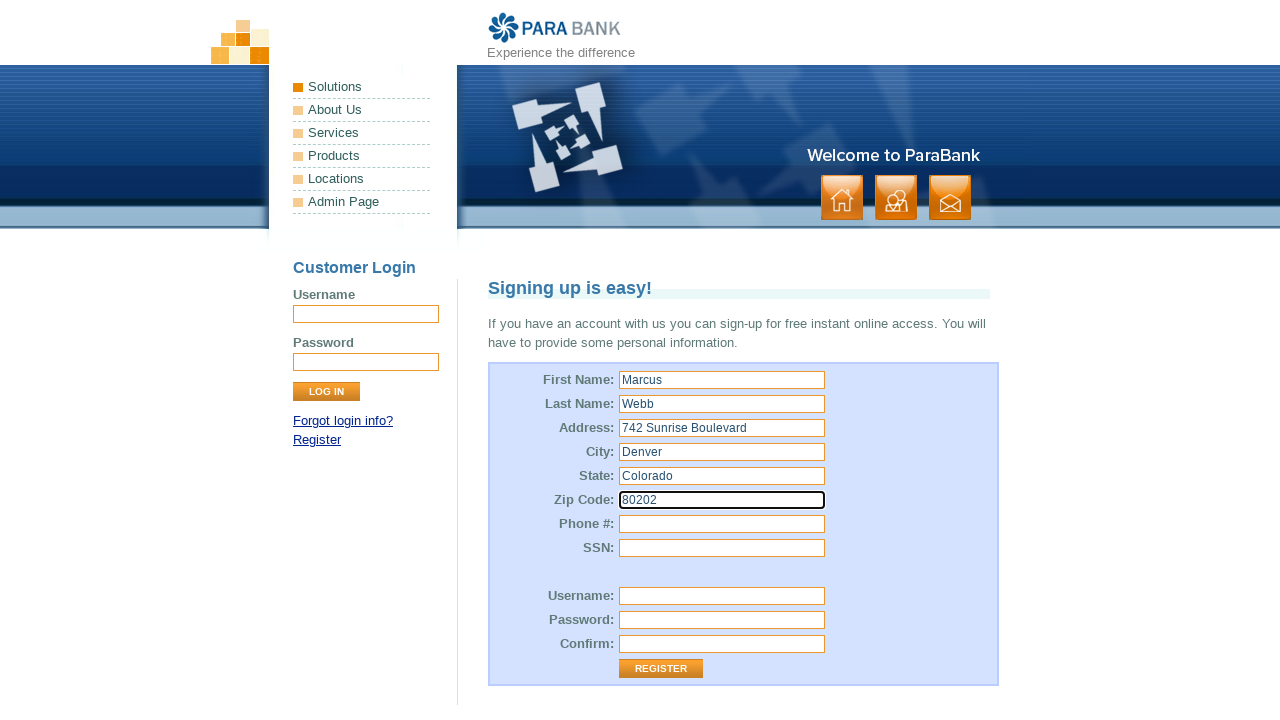

Filled phone number field with '303-555-1234' on #customer\.phoneNumber
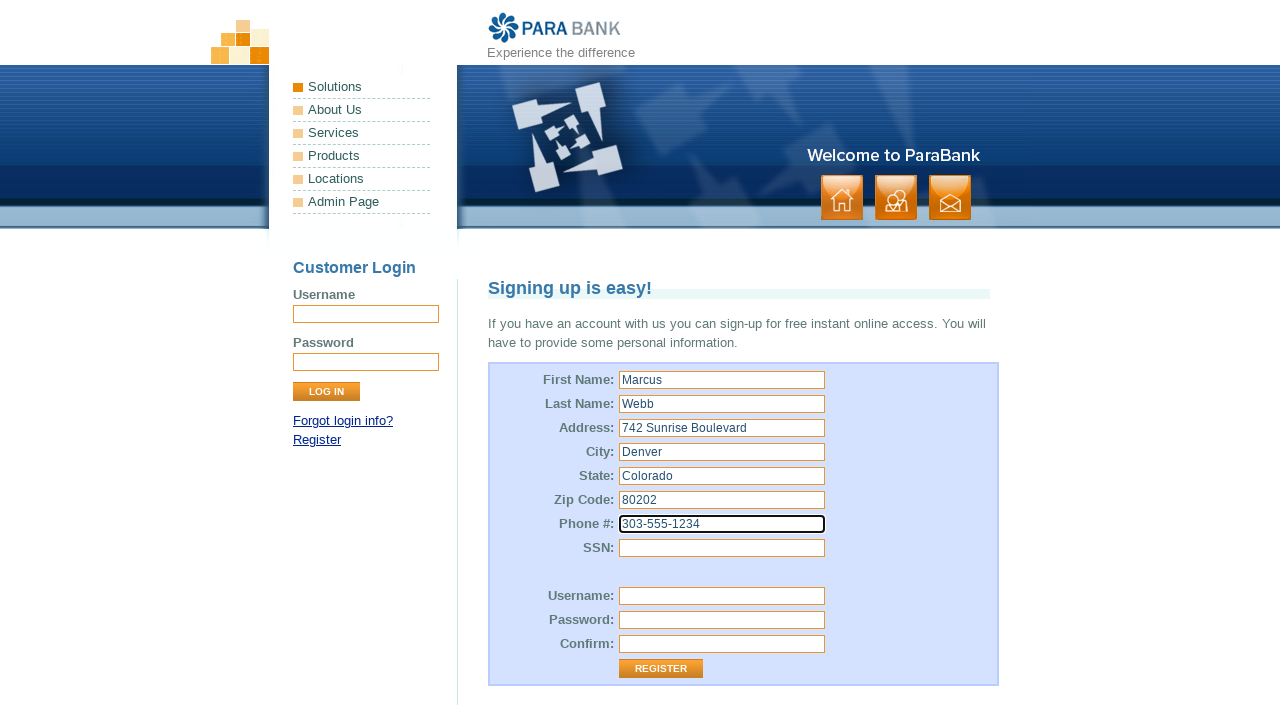

Filled SSN field with '222-33-4444' on #customer\.ssn
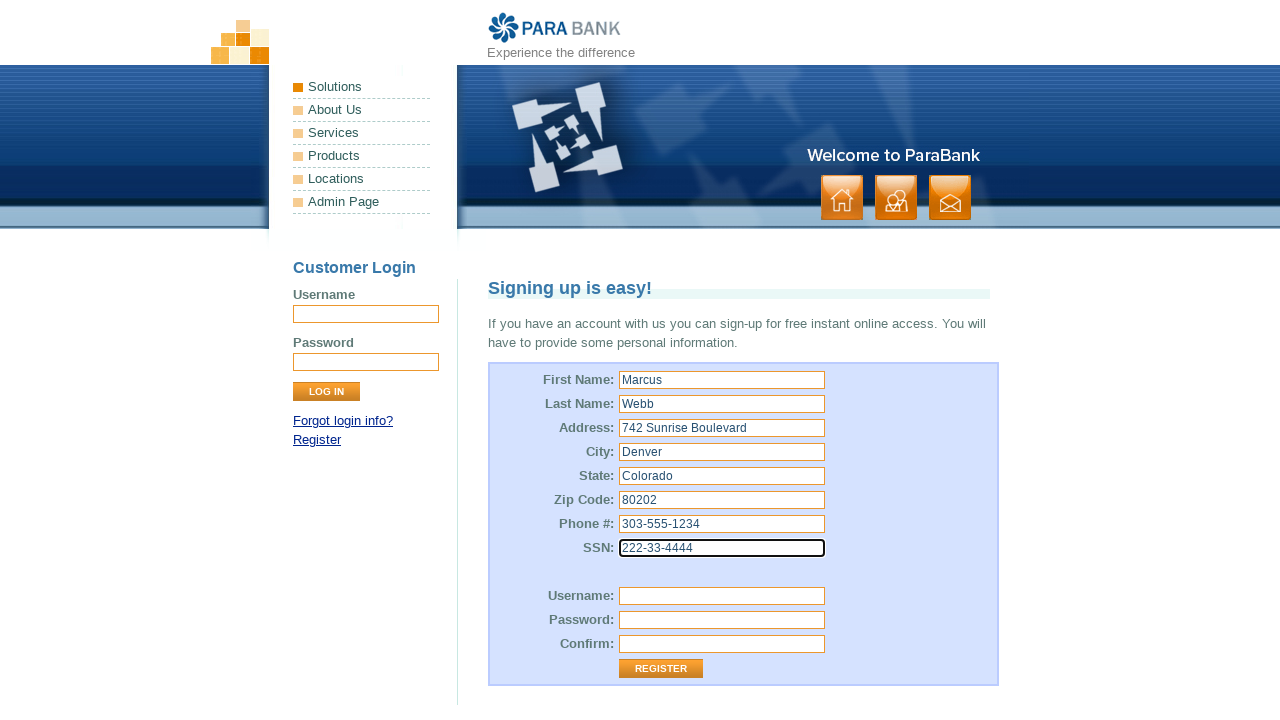

Filled username field with 'MarcusW2024' on #customer\.username
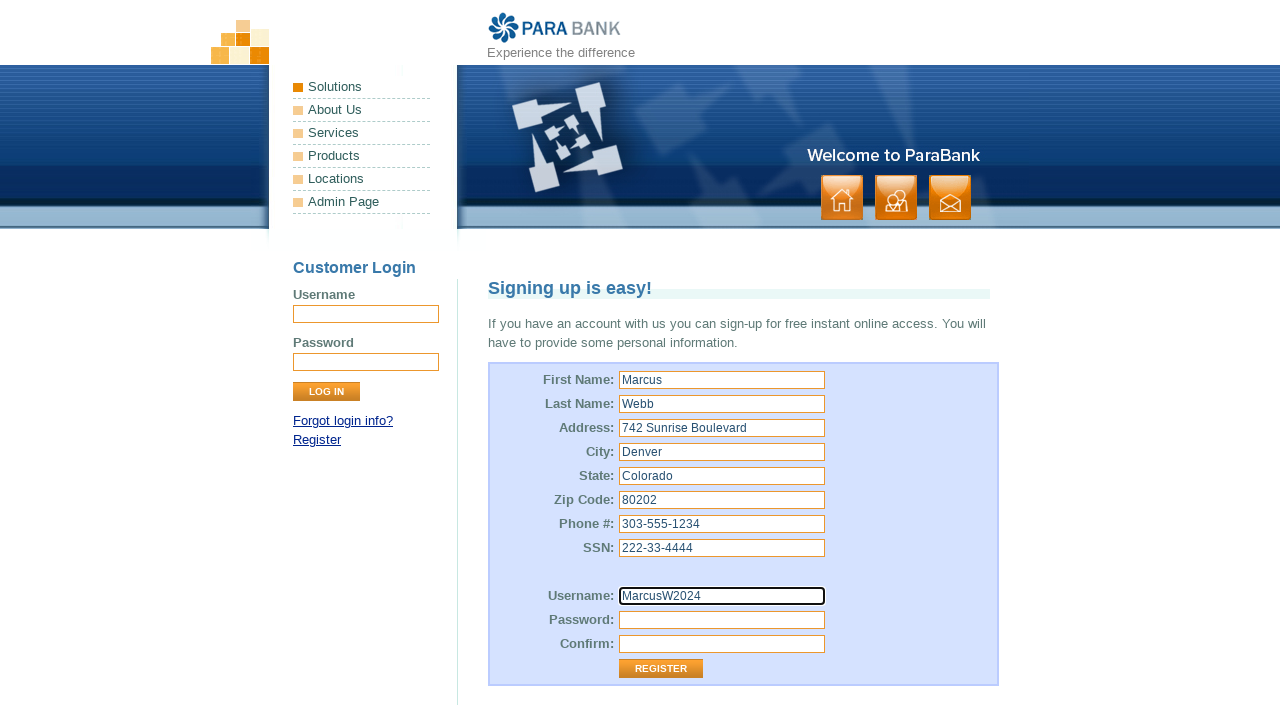

Filled password field with 'SecurePass456' on #customer\.password
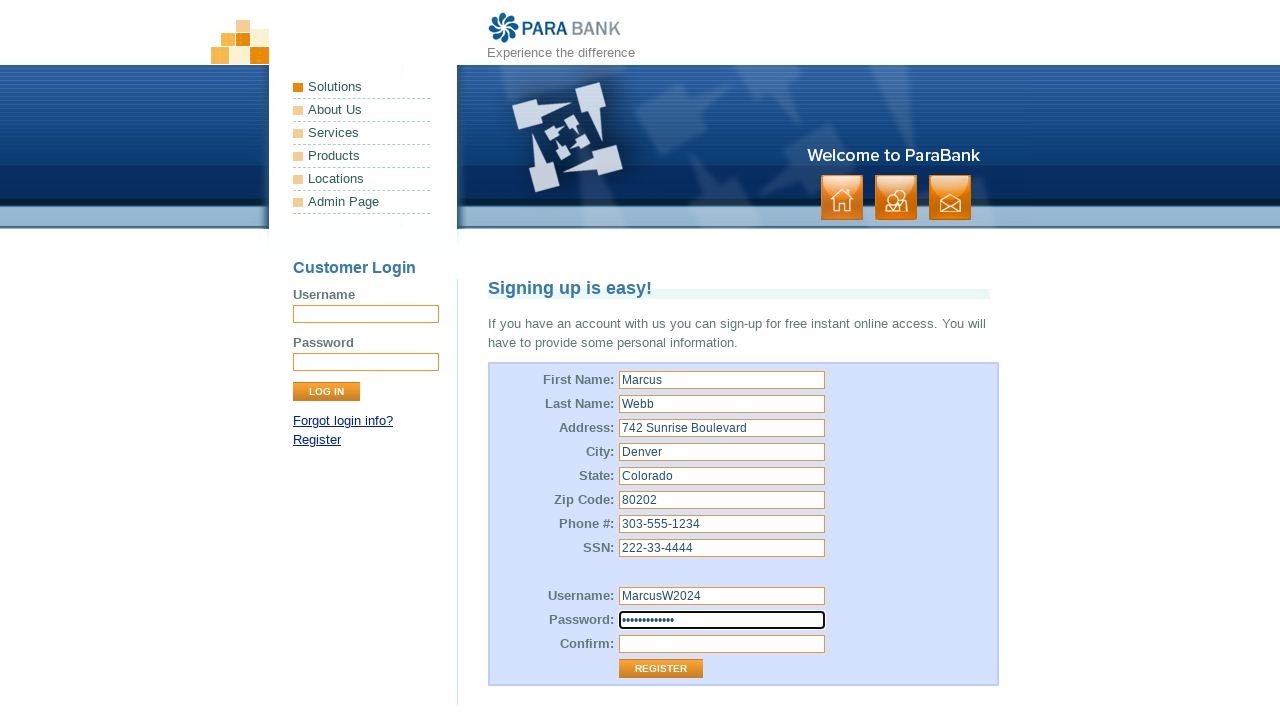

Filled repeated password field with 'SecurePass456' on #repeatedPassword
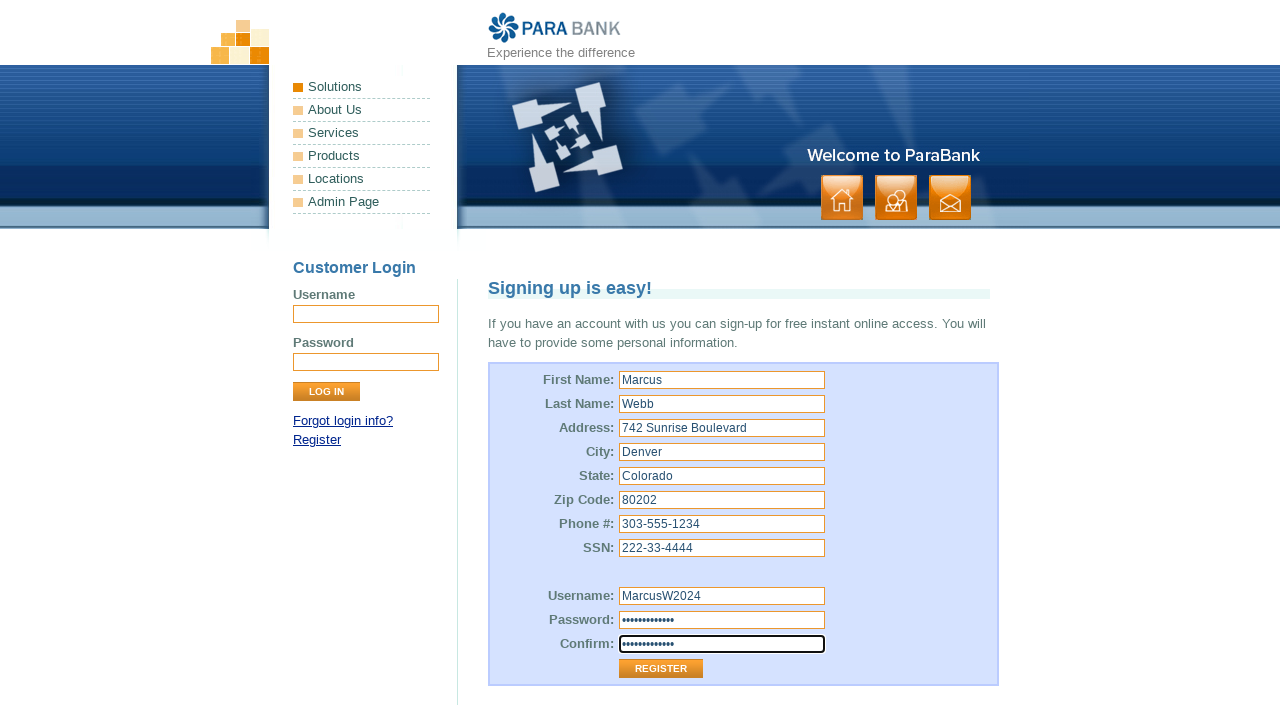

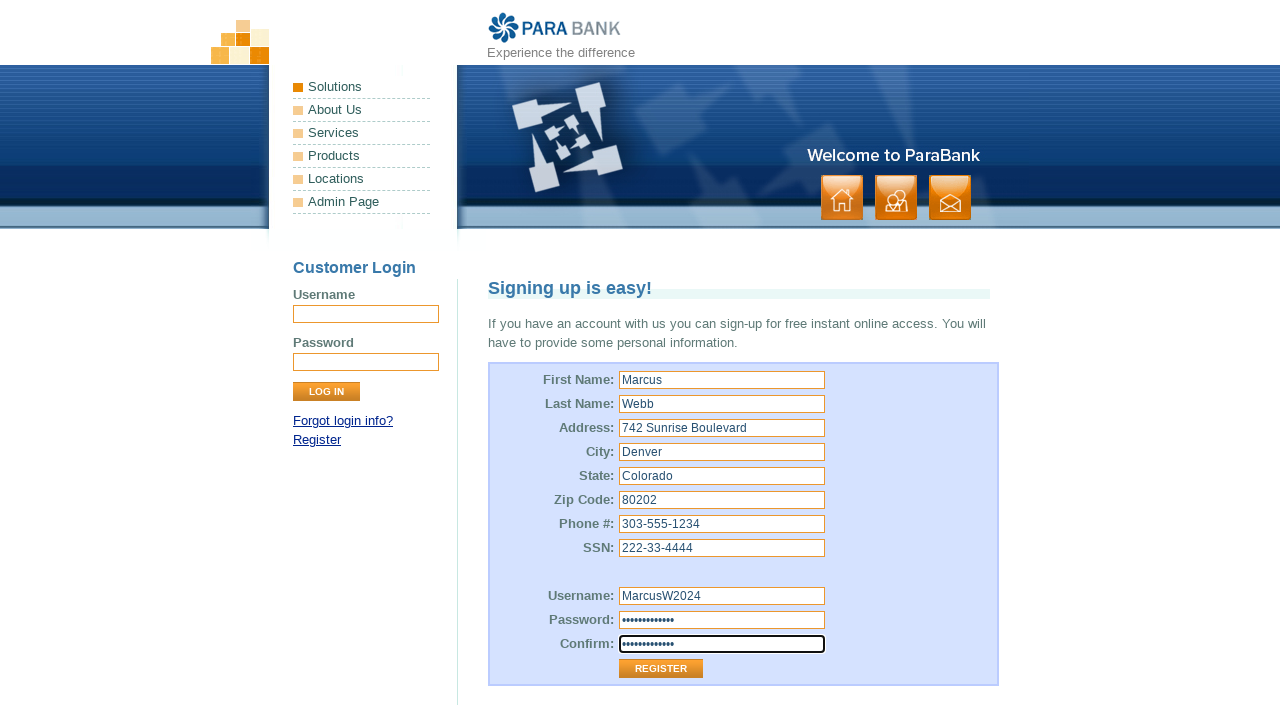